Tests clicking a link that opens a popup window on a test blog page, demonstrating browser window handling behavior.

Starting URL: http://omayo.blogspot.com/

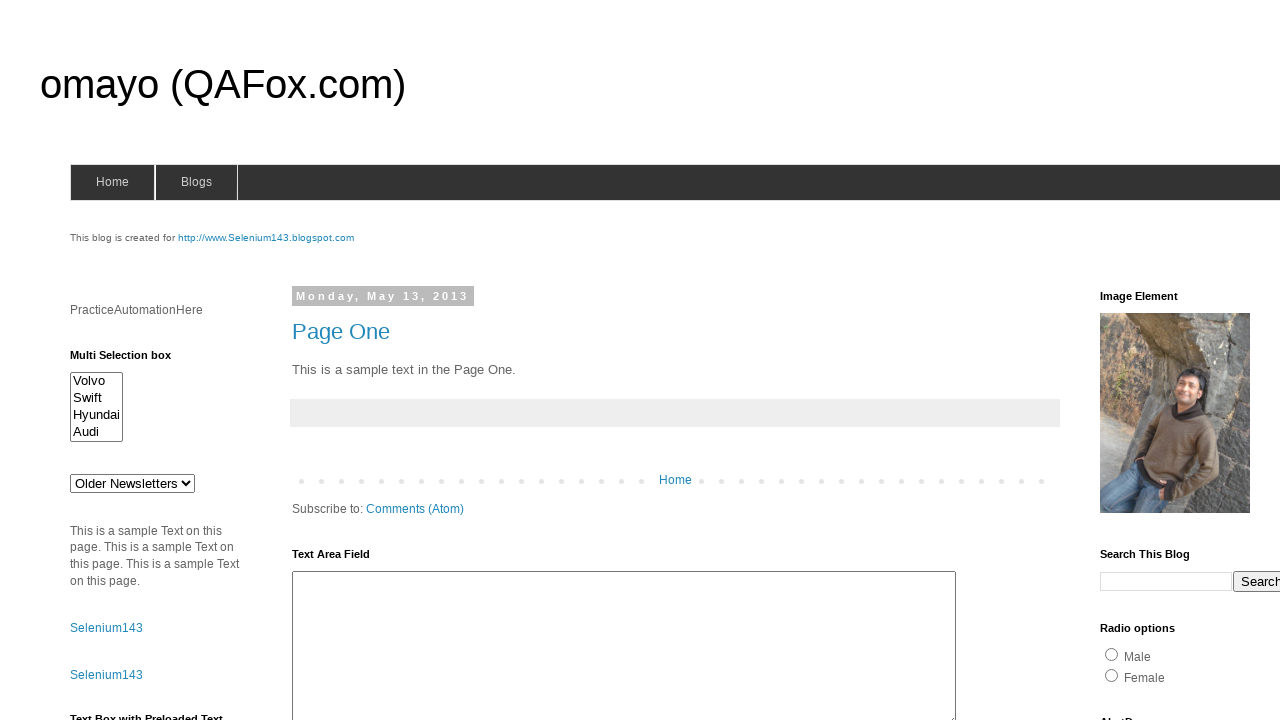

Clicked link to open a popup window at (132, 360) on text=open a popup window
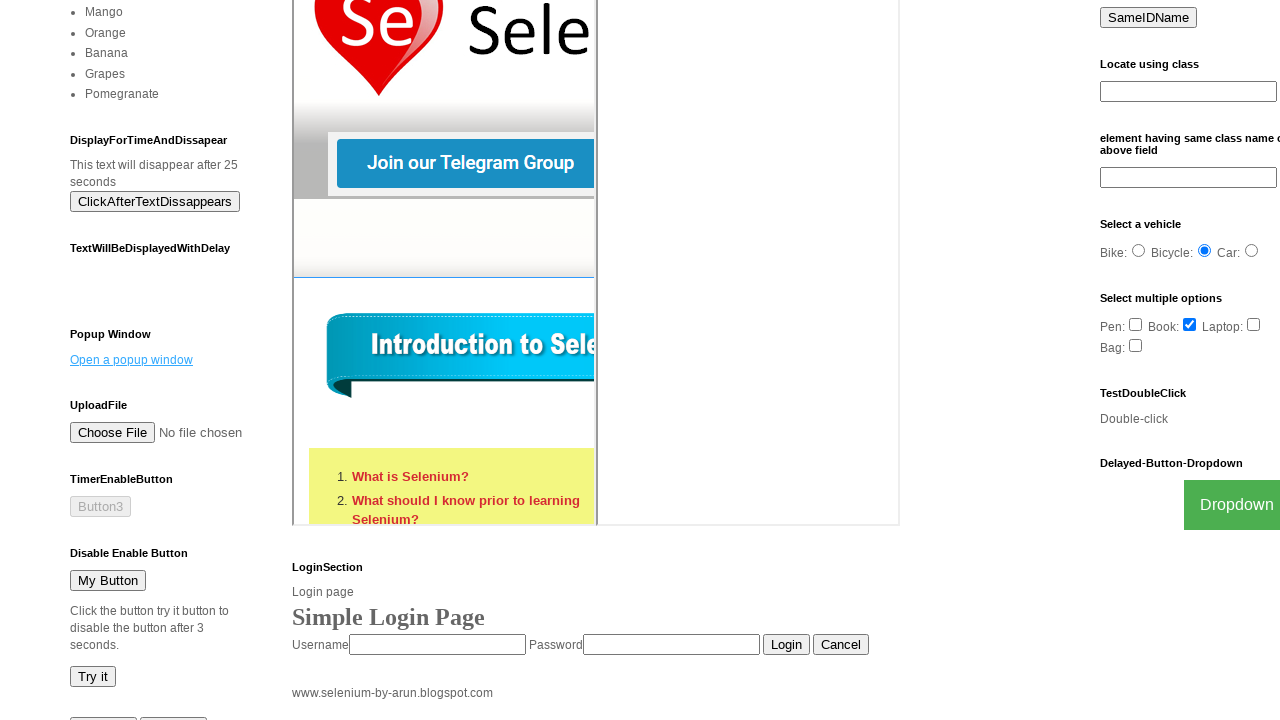

Waited 3 seconds for popup window to open
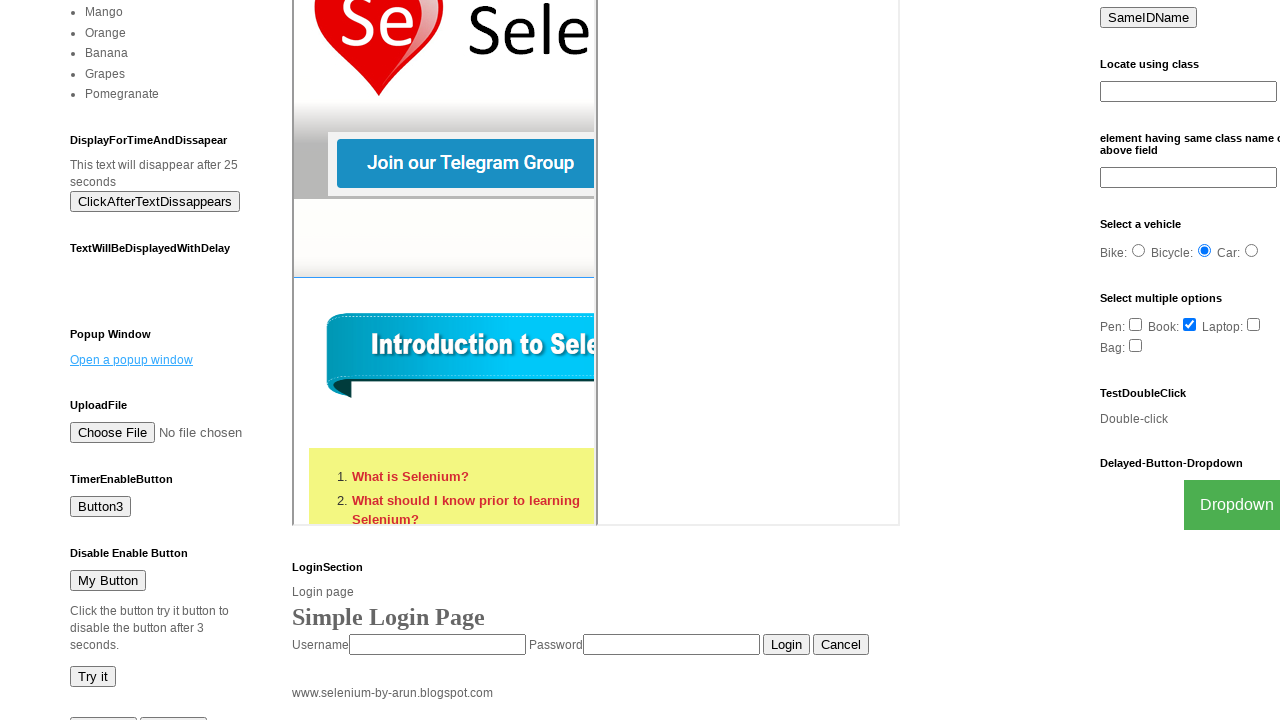

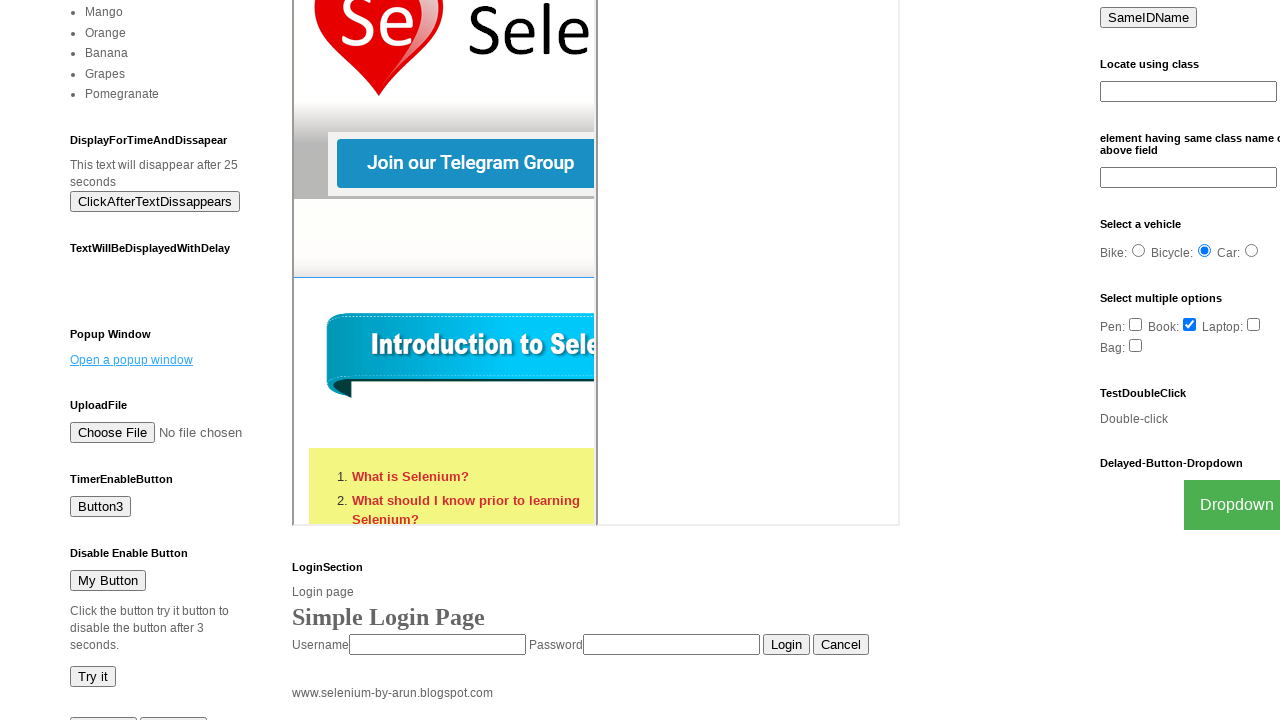